Tests adding multiple tasks to a To-Do list by entering task names and clicking the add button for each task, then verifying the page title.

Starting URL: https://training-support.net/webelements/todo-list

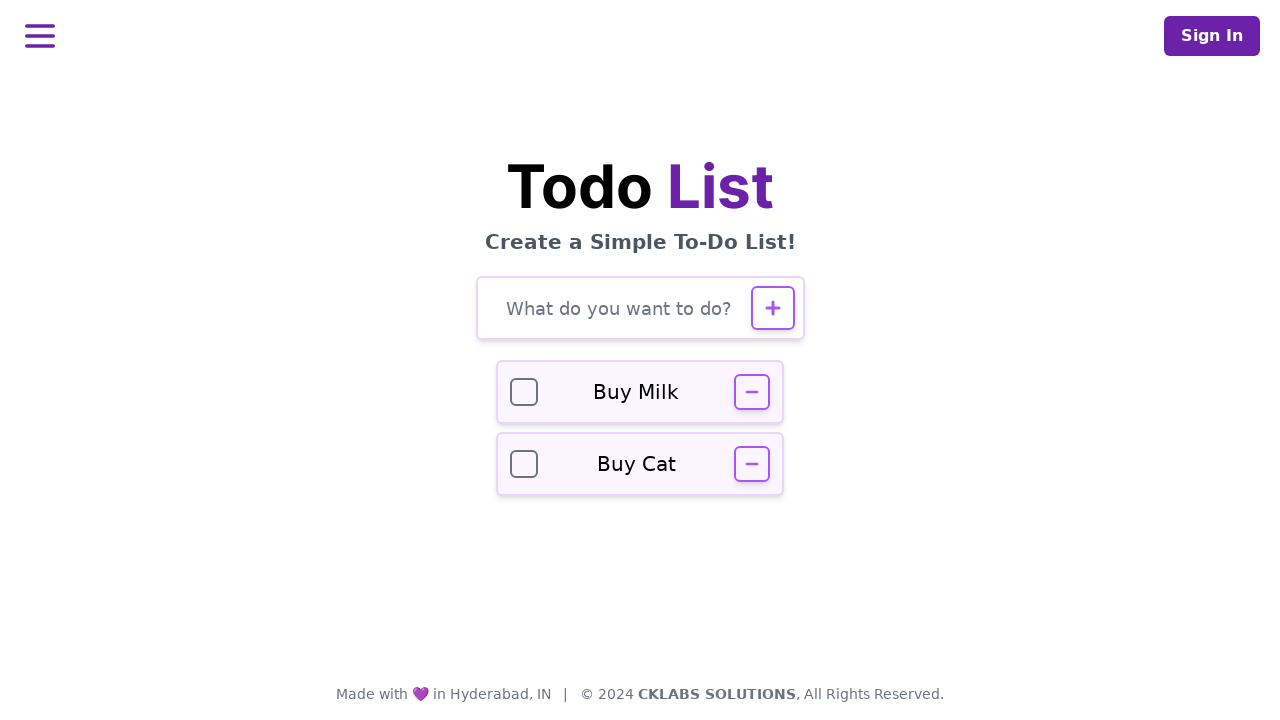

Verified page title is 'Selenium: To-Do List'
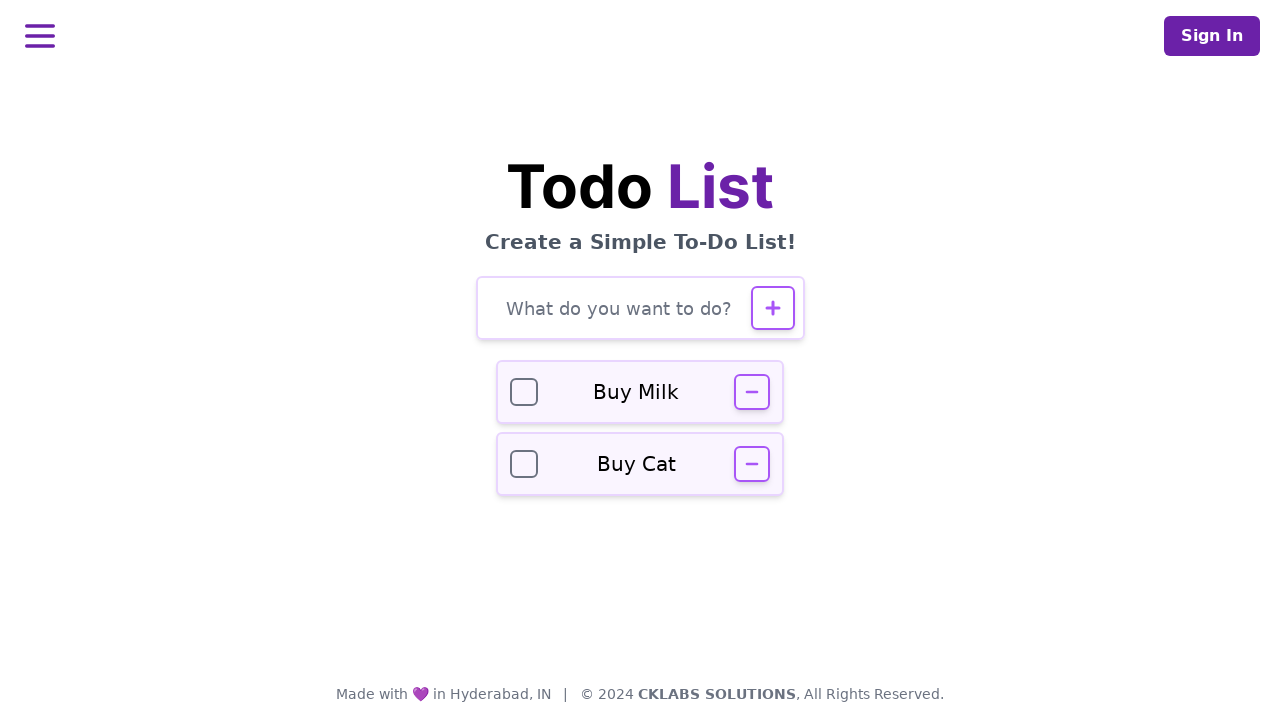

Entered task 'Buy groceries' in input field on #todo-input
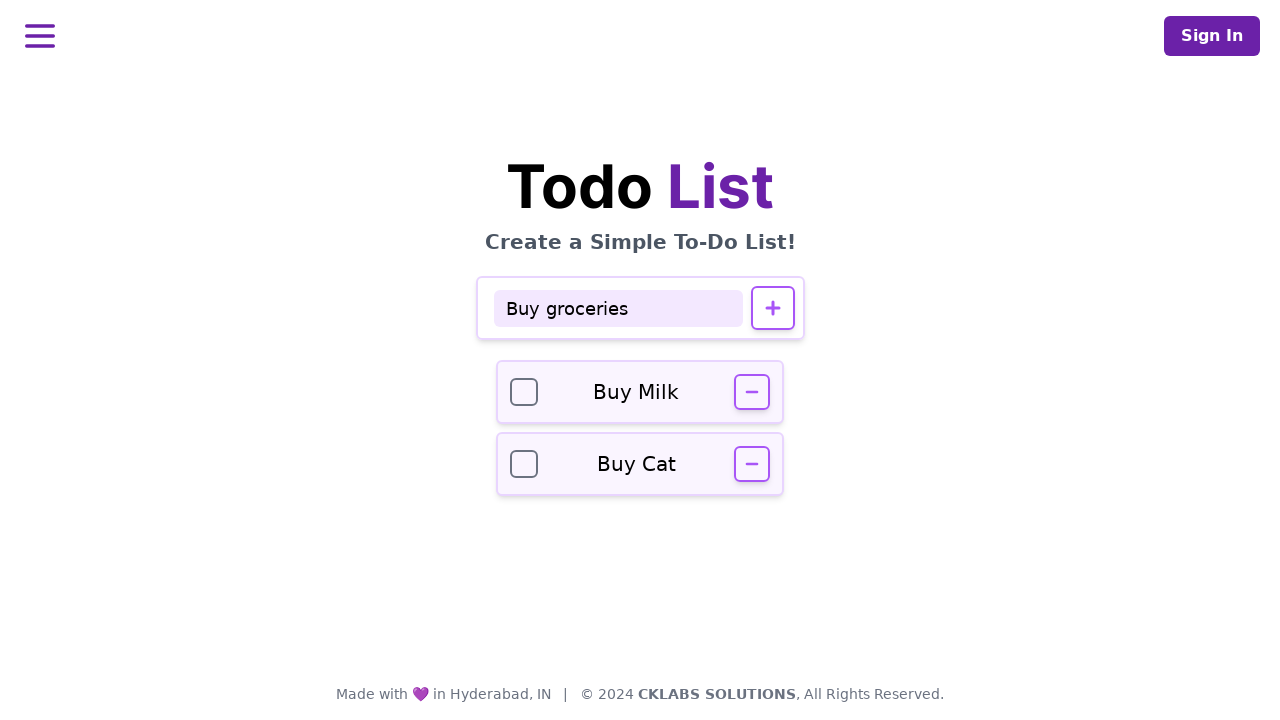

Clicked add button to add task 'Buy groceries' at (772, 308) on #todo-add
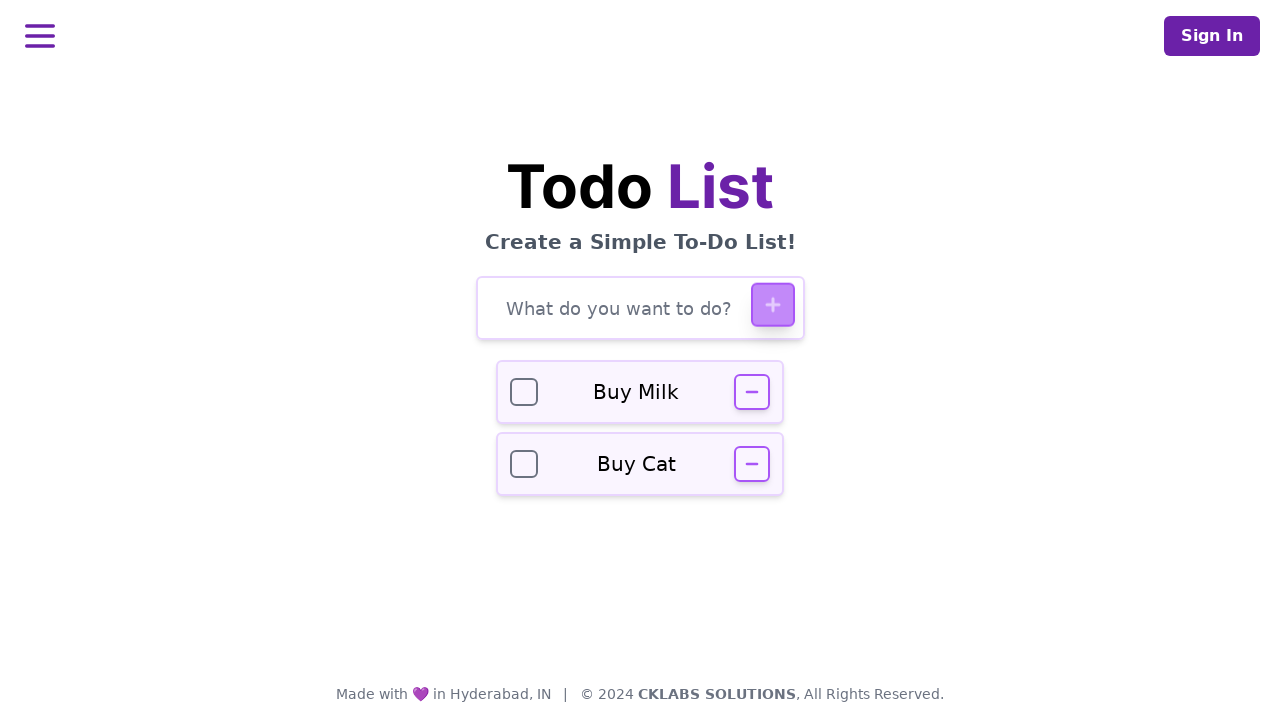

Waited 500ms for task 'Buy groceries' to be added to the list
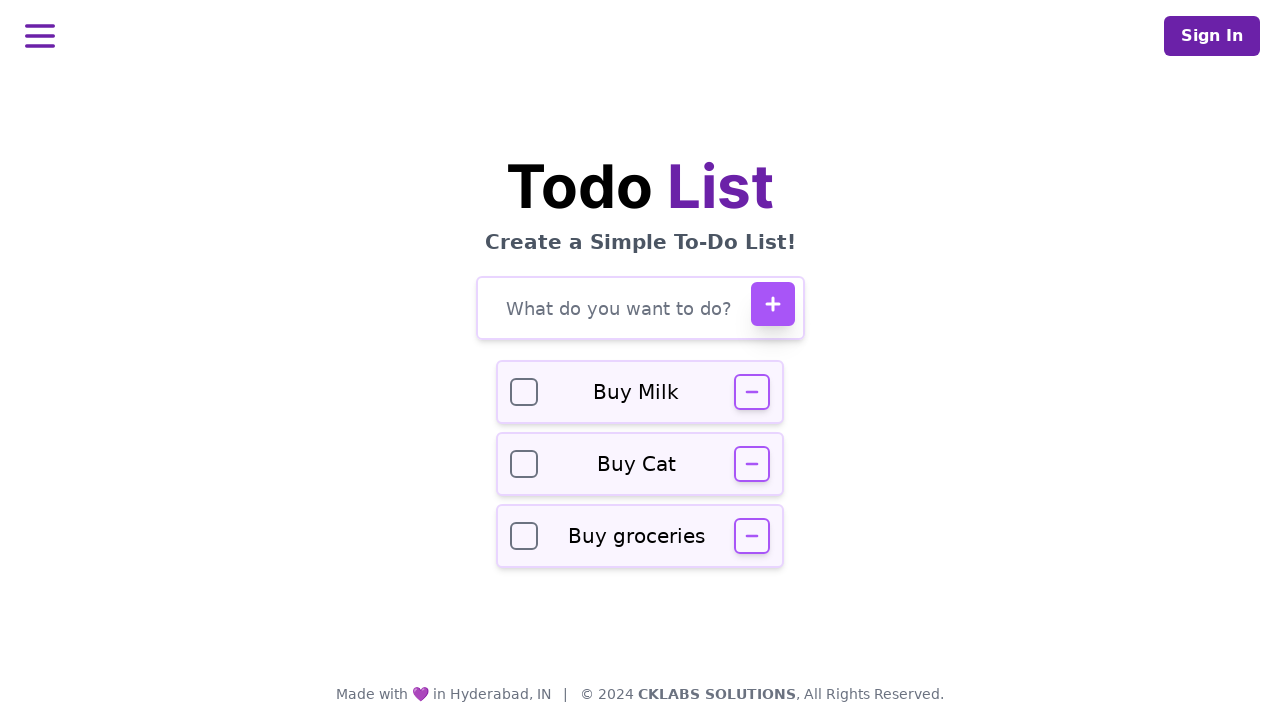

Entered task 'Finish homework' in input field on #todo-input
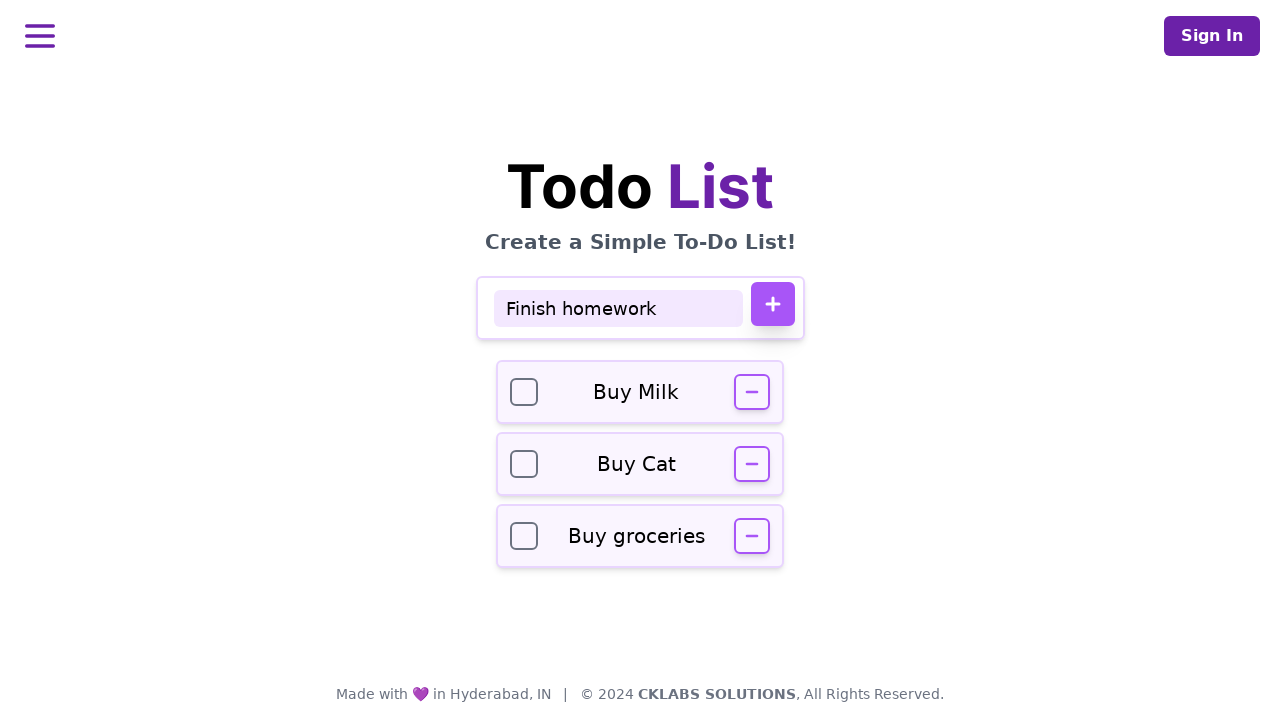

Clicked add button to add task 'Finish homework' at (772, 304) on #todo-add
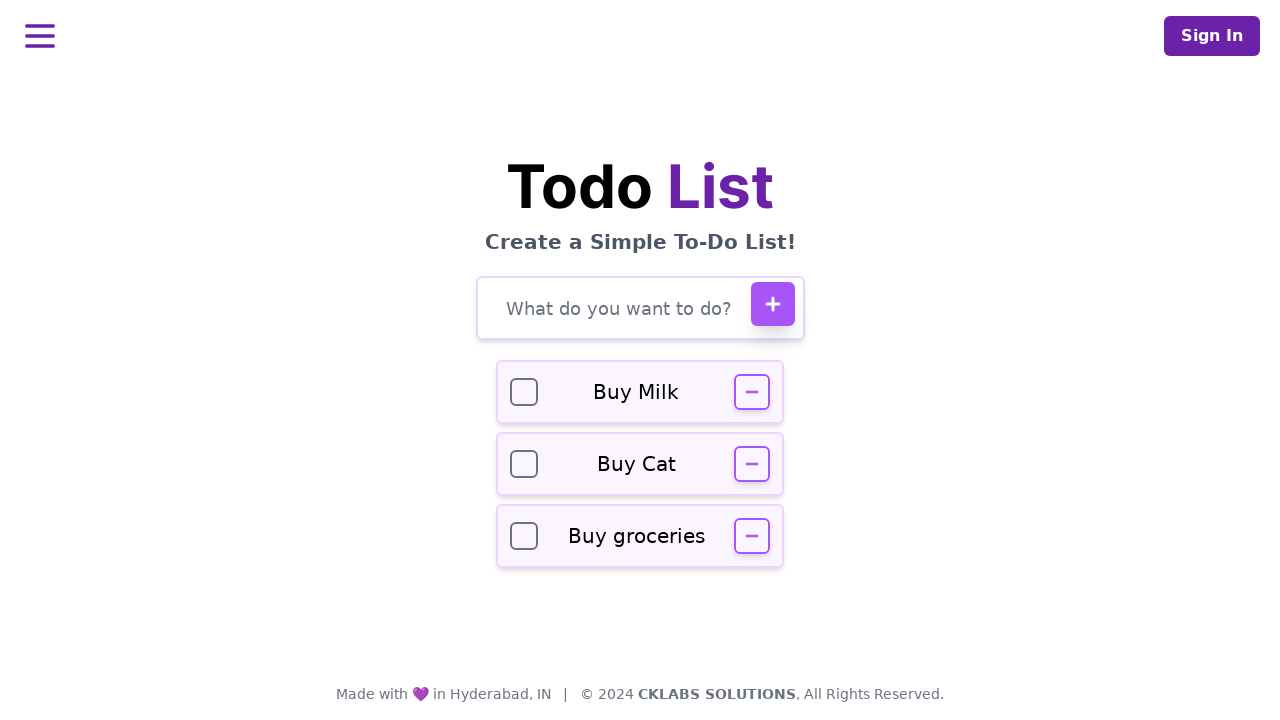

Waited 500ms for task 'Finish homework' to be added to the list
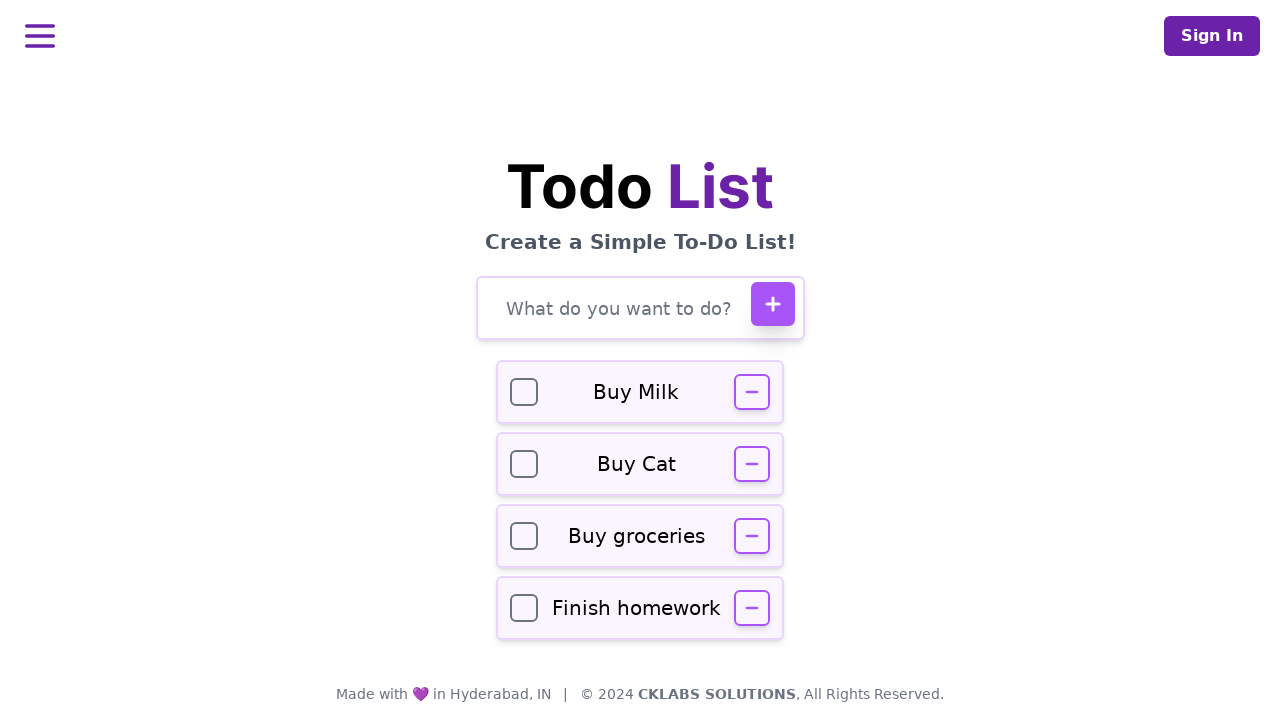

Entered task 'Call mom' in input field on #todo-input
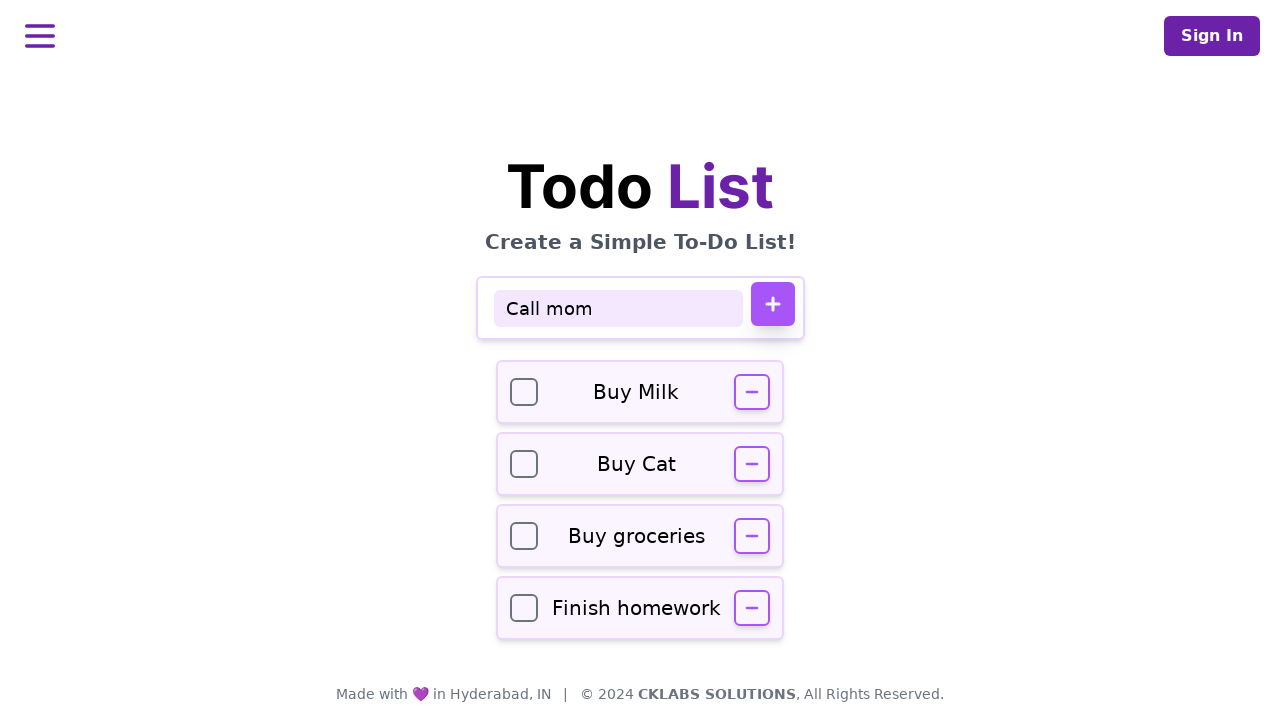

Clicked add button to add task 'Call mom' at (772, 304) on #todo-add
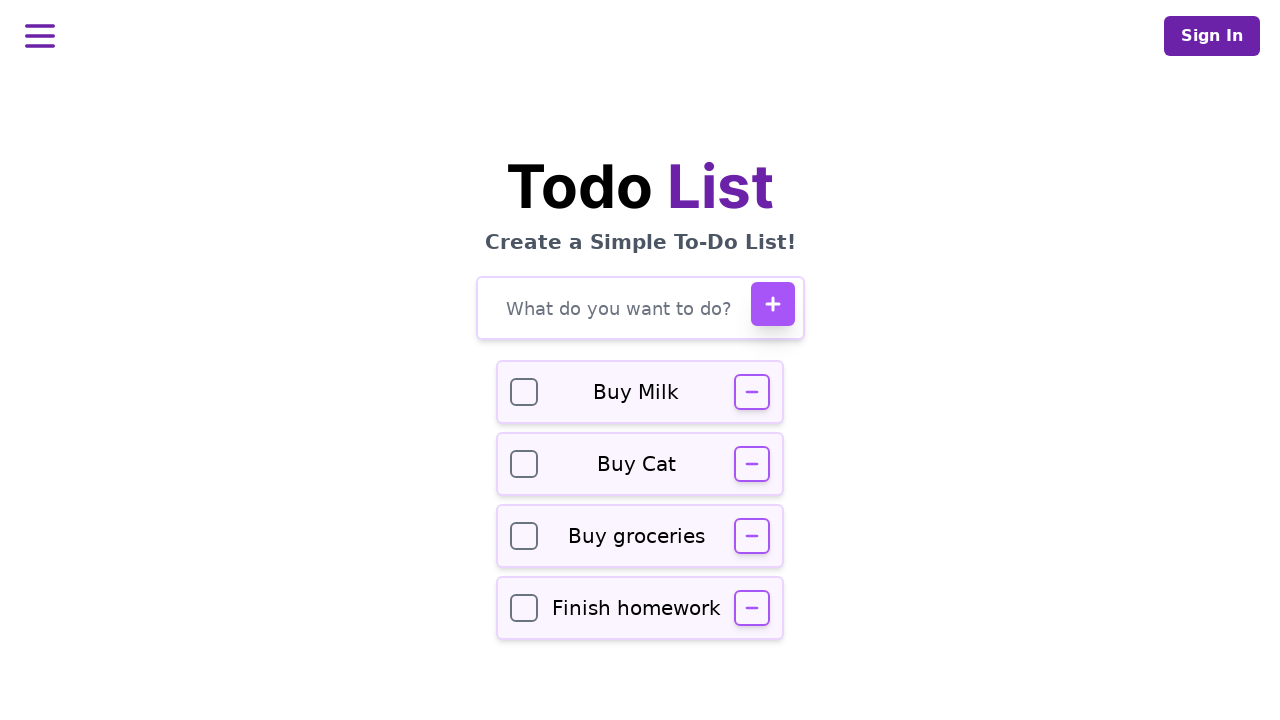

Waited 500ms for task 'Call mom' to be added to the list
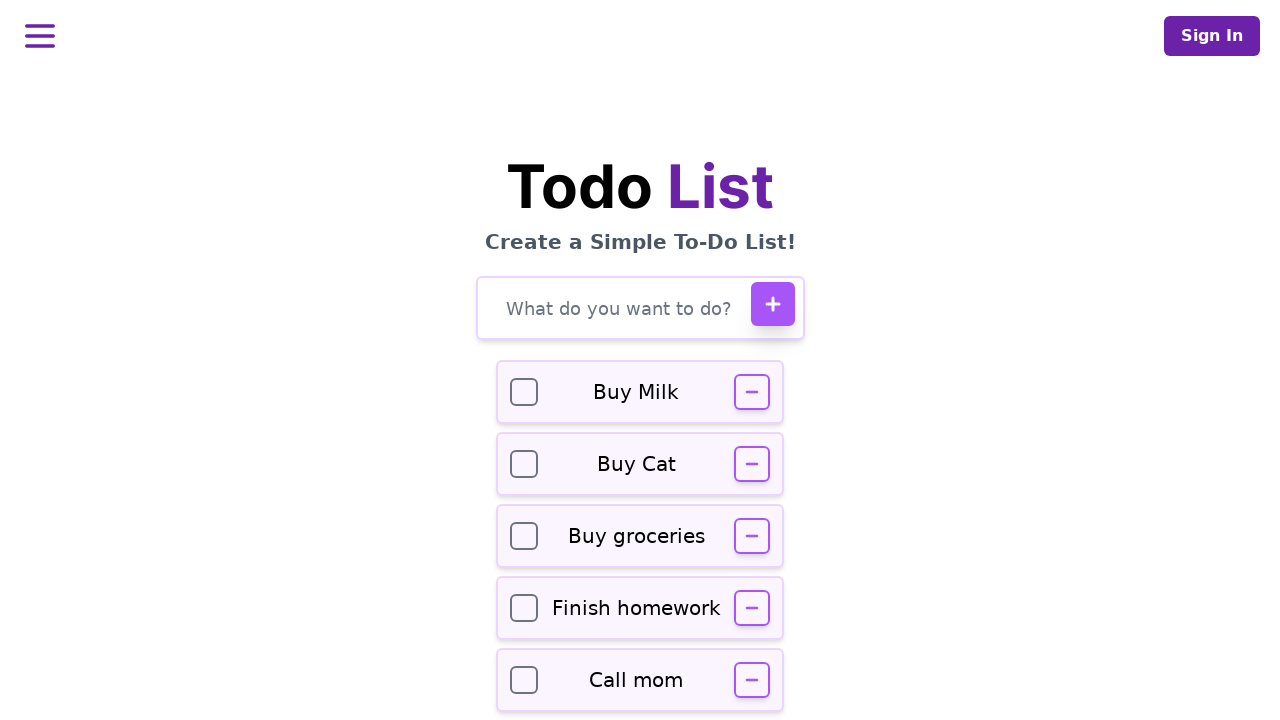

Verified input field is present on the page
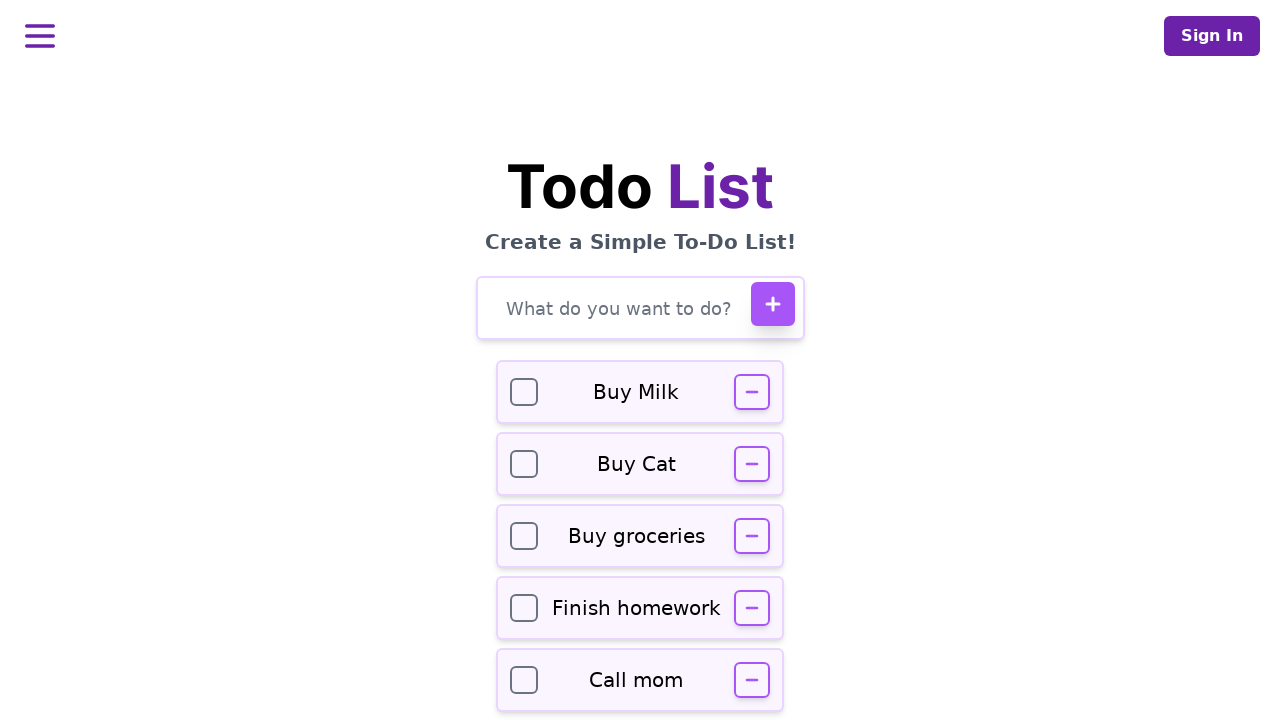

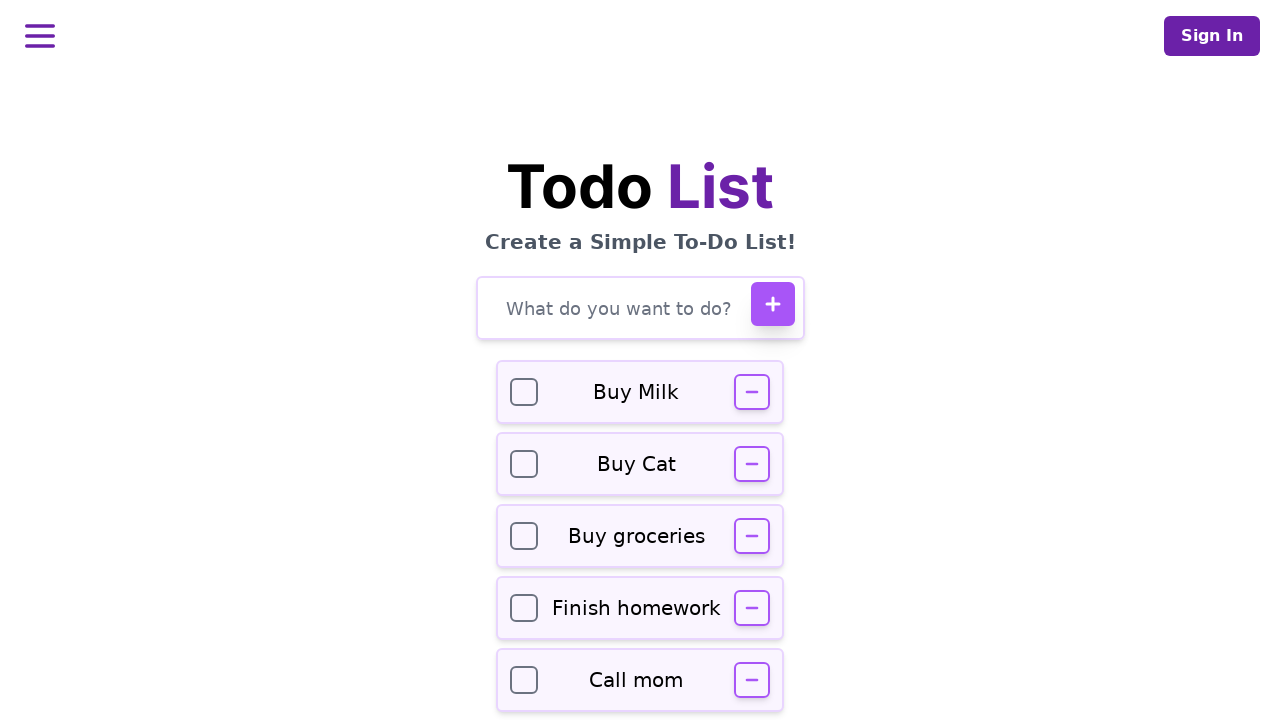